Tests unchecking the second checkbox when it is checked and verifies it becomes unchecked

Starting URL: https://the-internet.herokuapp.com/checkboxes

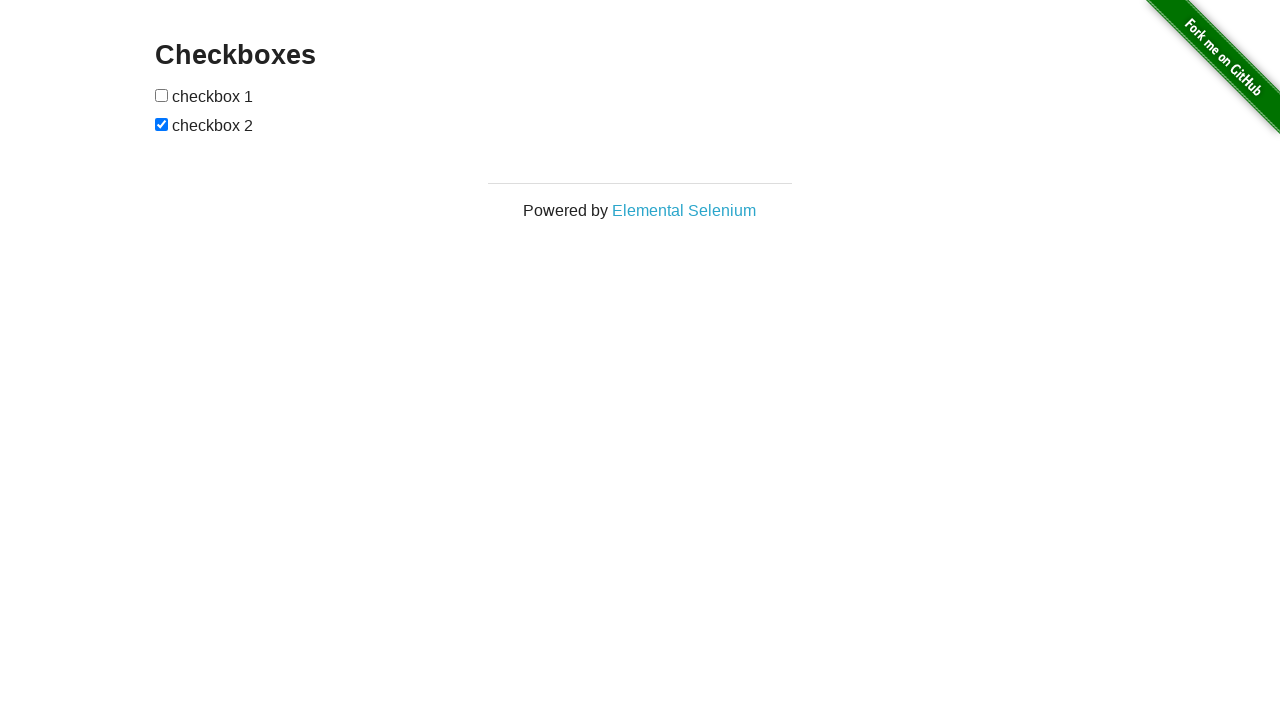

Located the second checkbox element
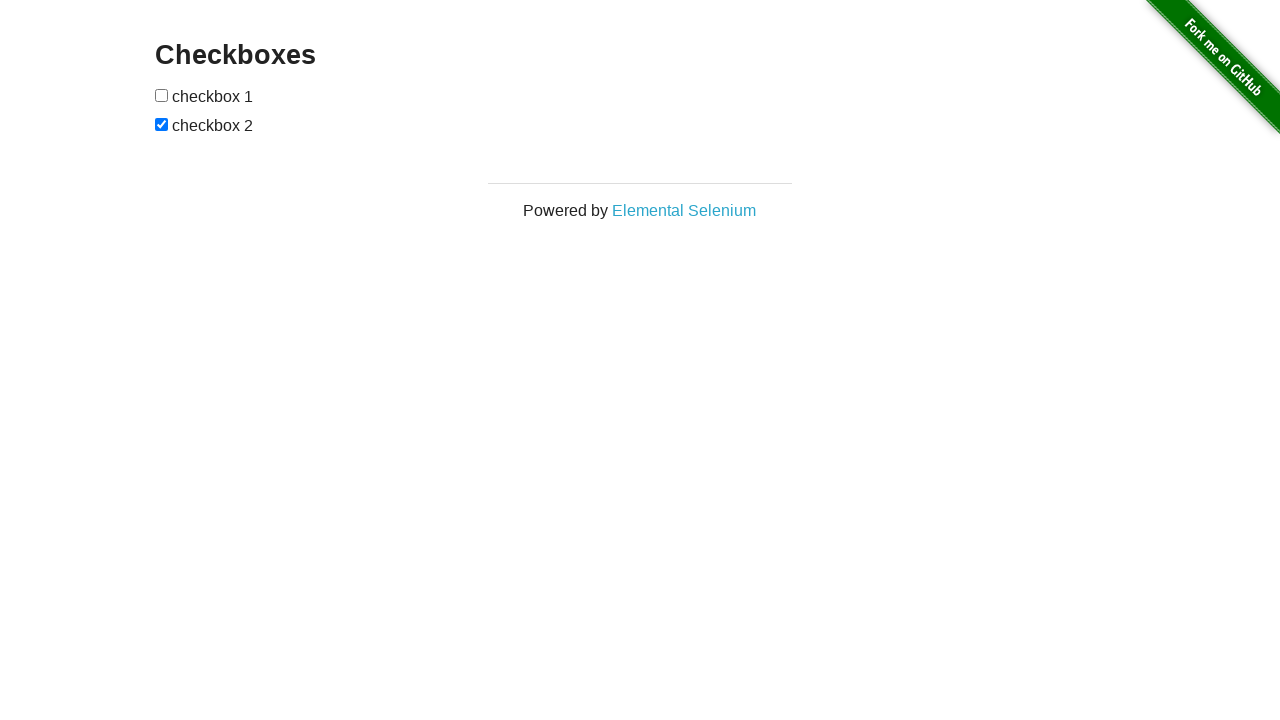

Verified second checkbox is checked
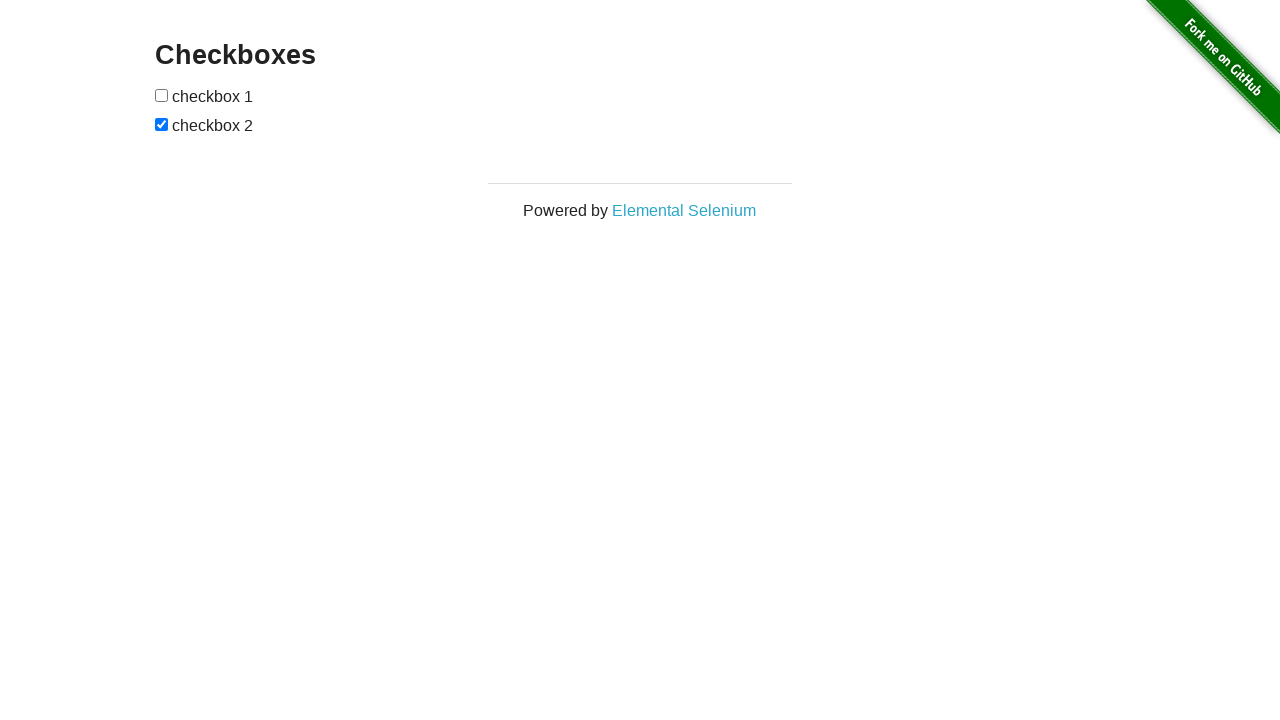

Unchecked the second checkbox at (162, 124) on input[type='checkbox'] >> nth=1
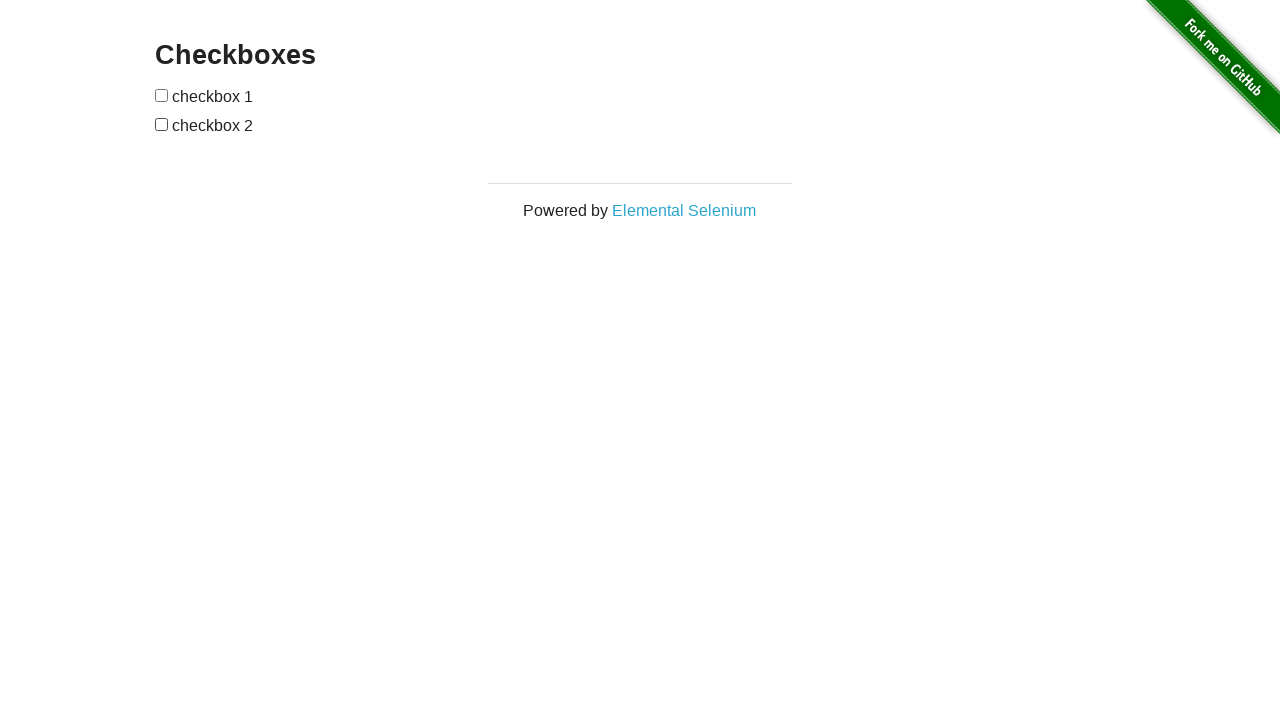

Verified second checkbox is unchecked
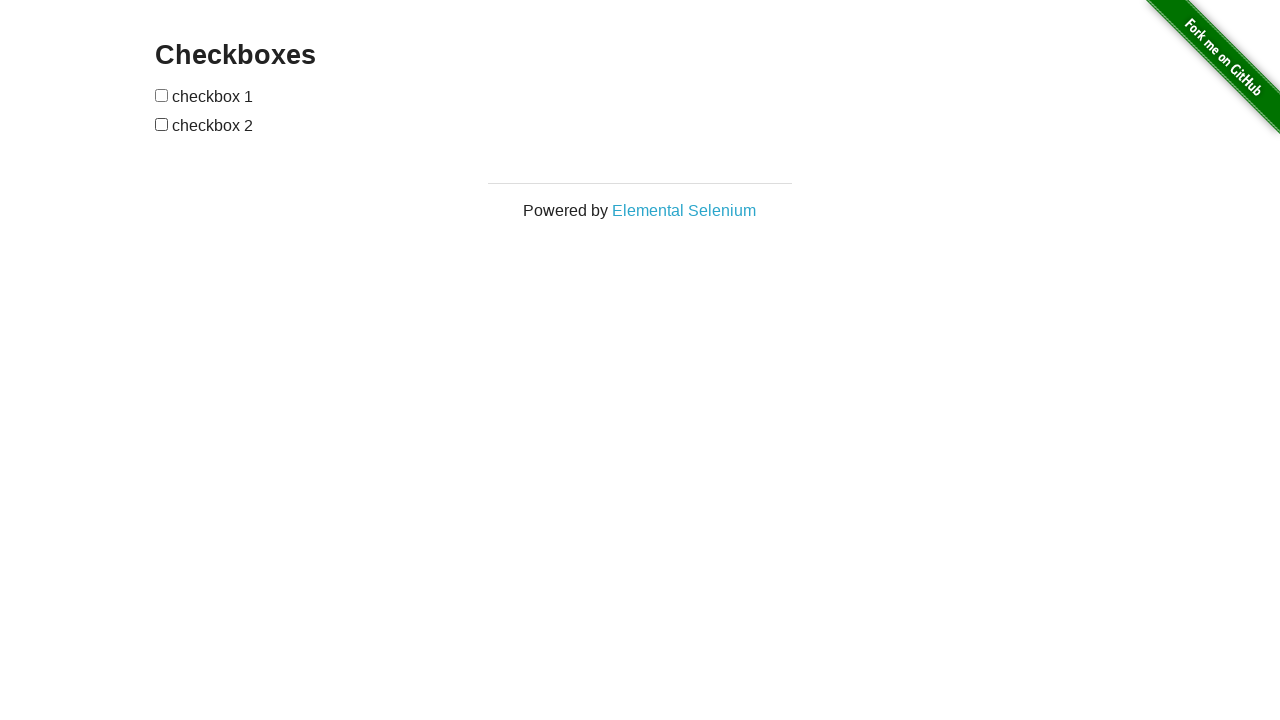

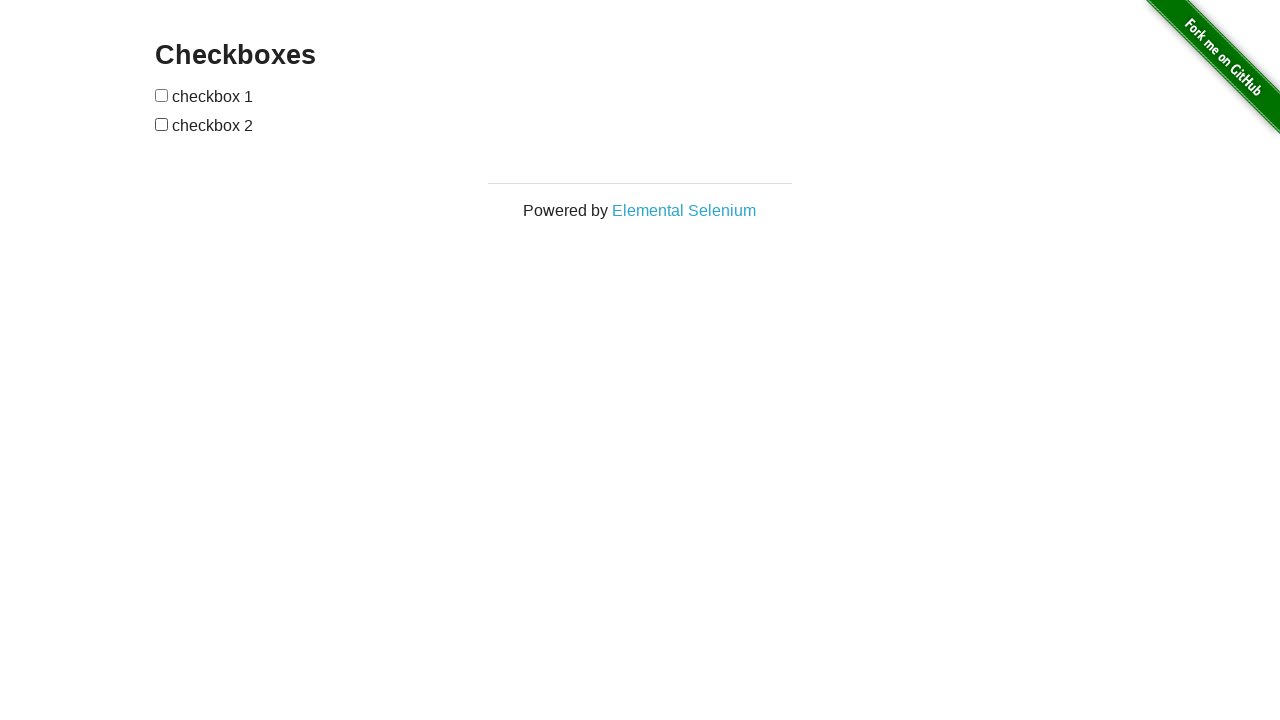